Tests checkbox functionality by conditionally selecting checkboxes if they are not already selected and verifying the first checkbox is checked

Starting URL: https://the-internet.herokuapp.com/checkboxes

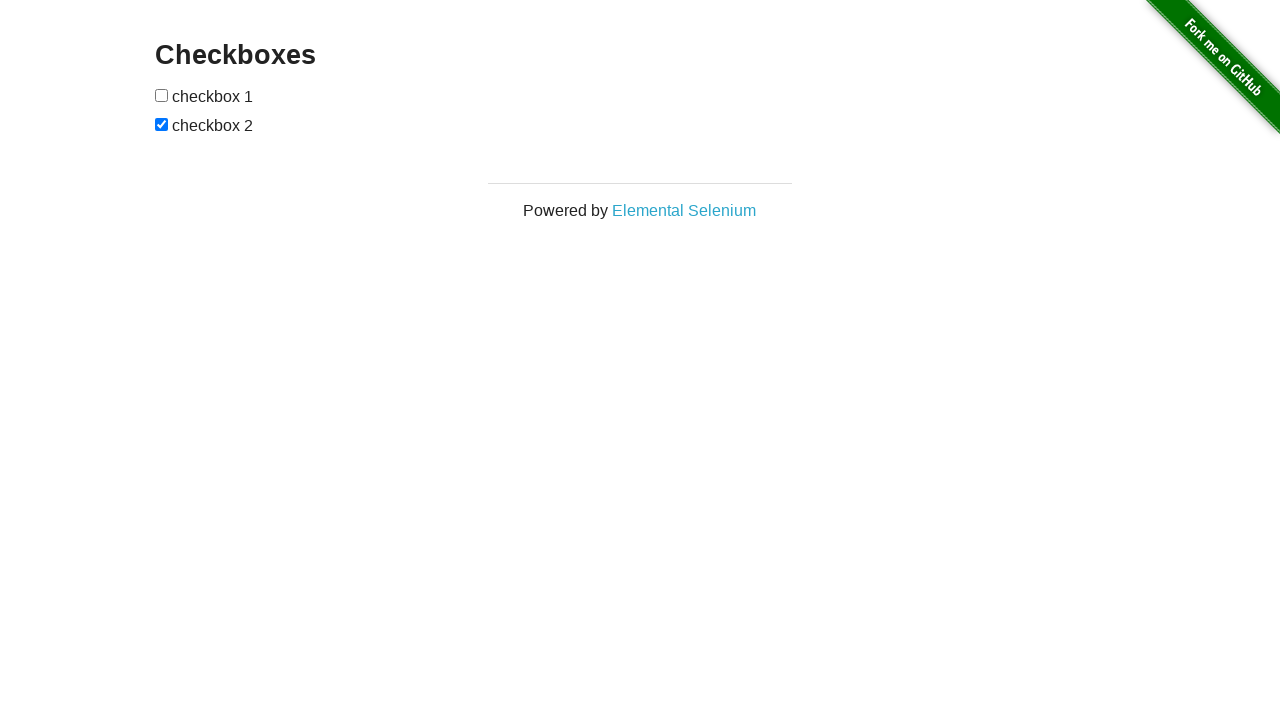

Located first checkbox element
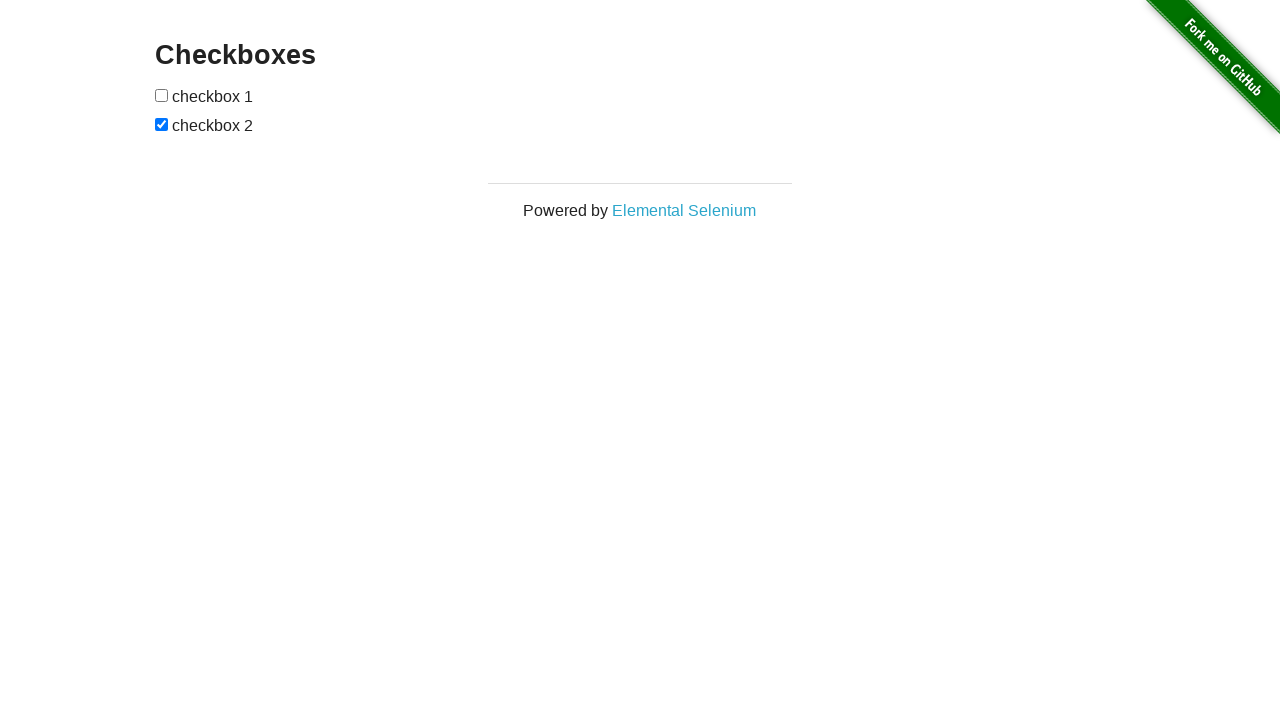

Located second checkbox element
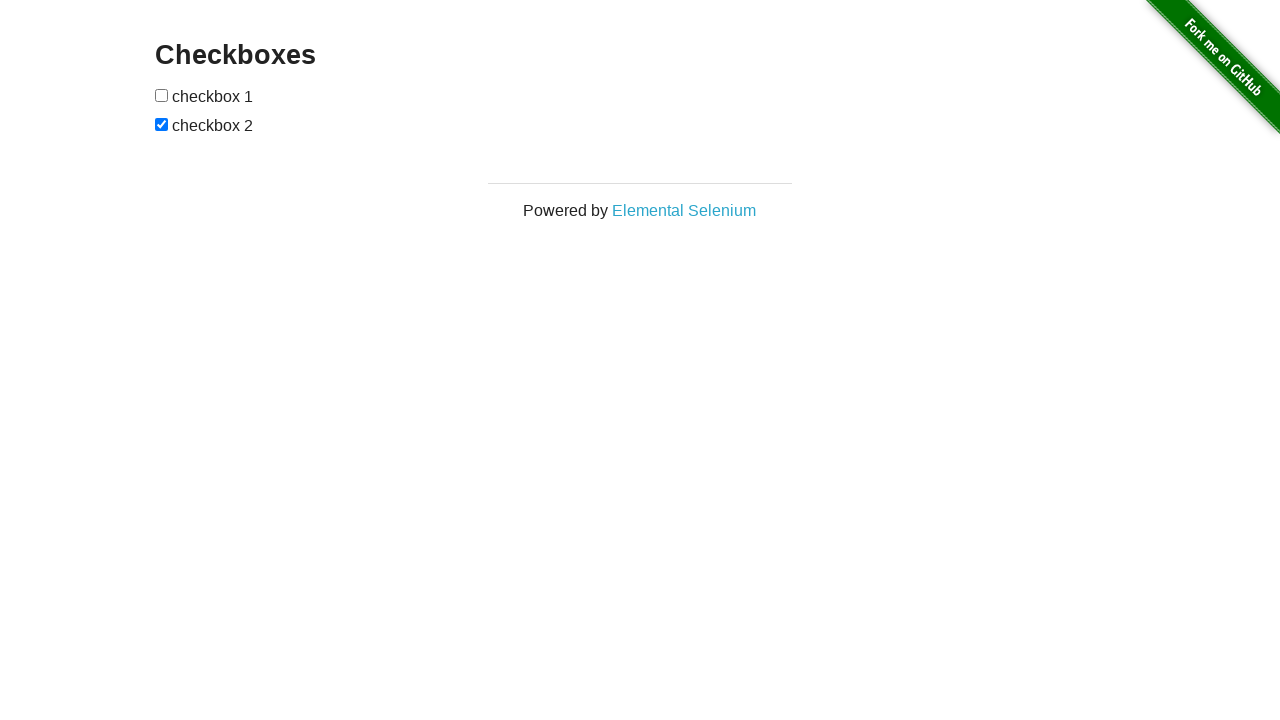

Checked first checkbox status: not checked
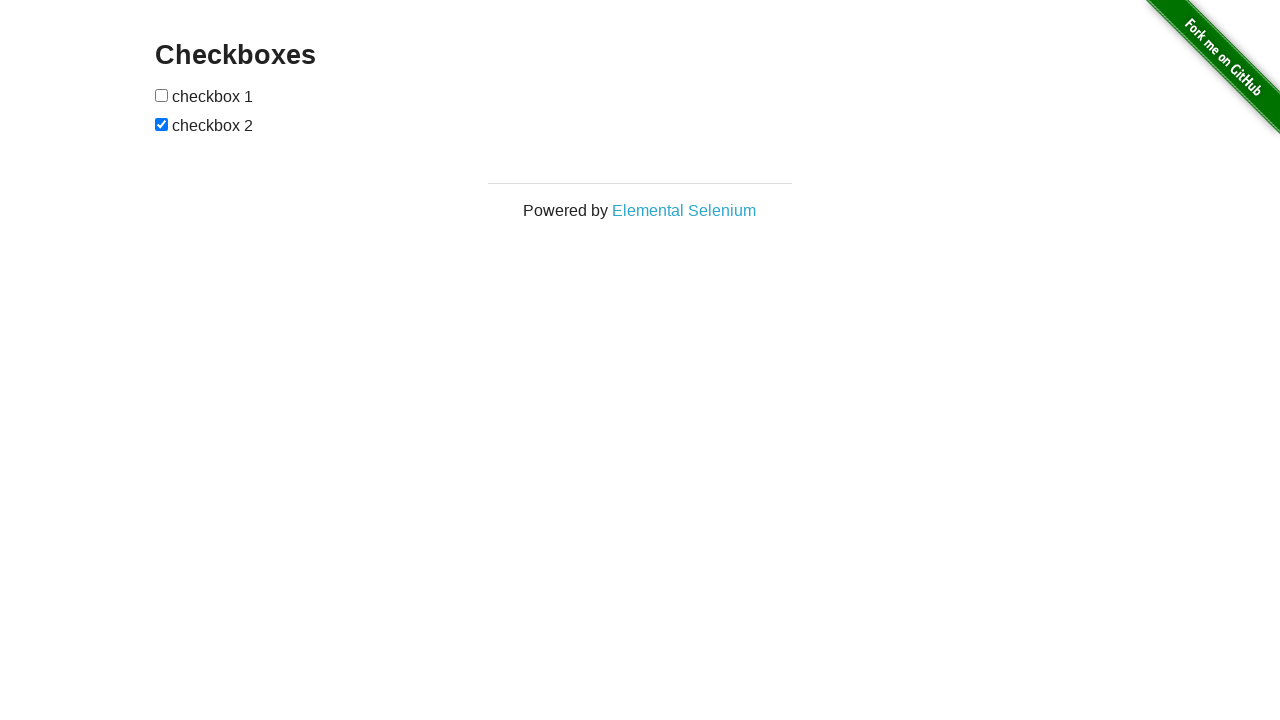

Clicked first checkbox to select it at (162, 95) on (//input[@type='checkbox'])[1]
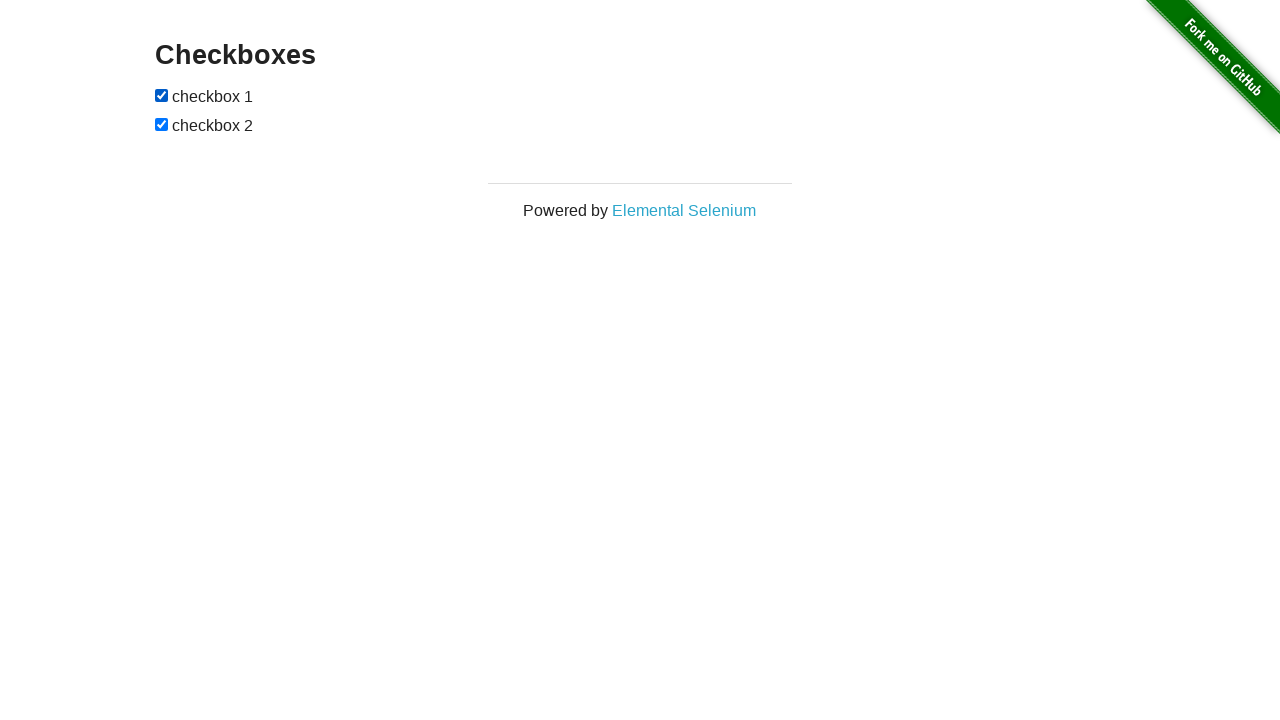

Second checkbox was already checked, skipped clicking
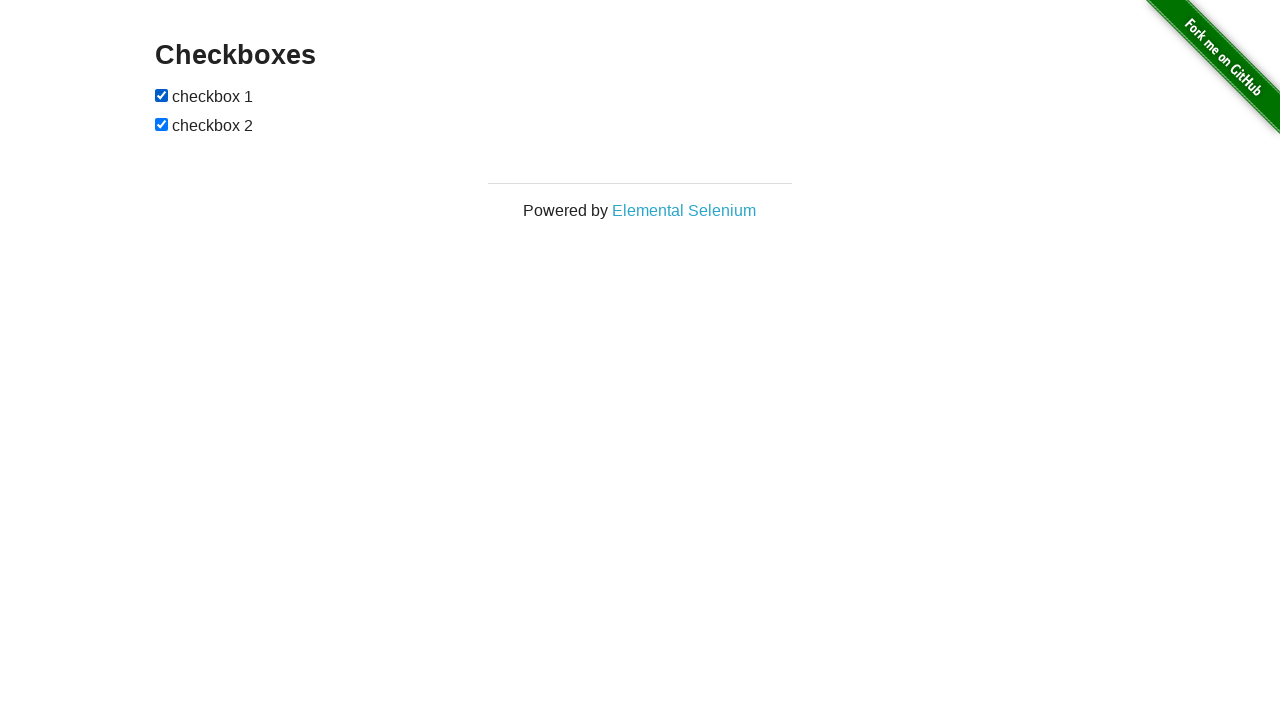

Verified first checkbox is checked
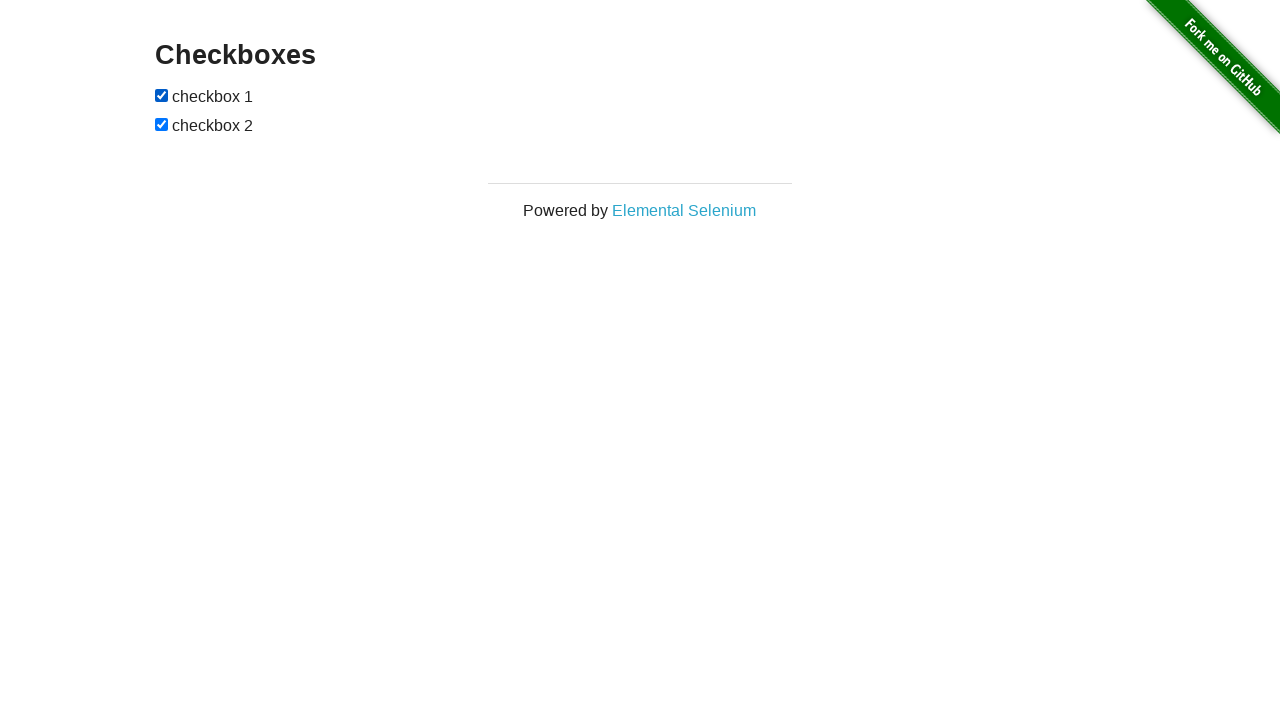

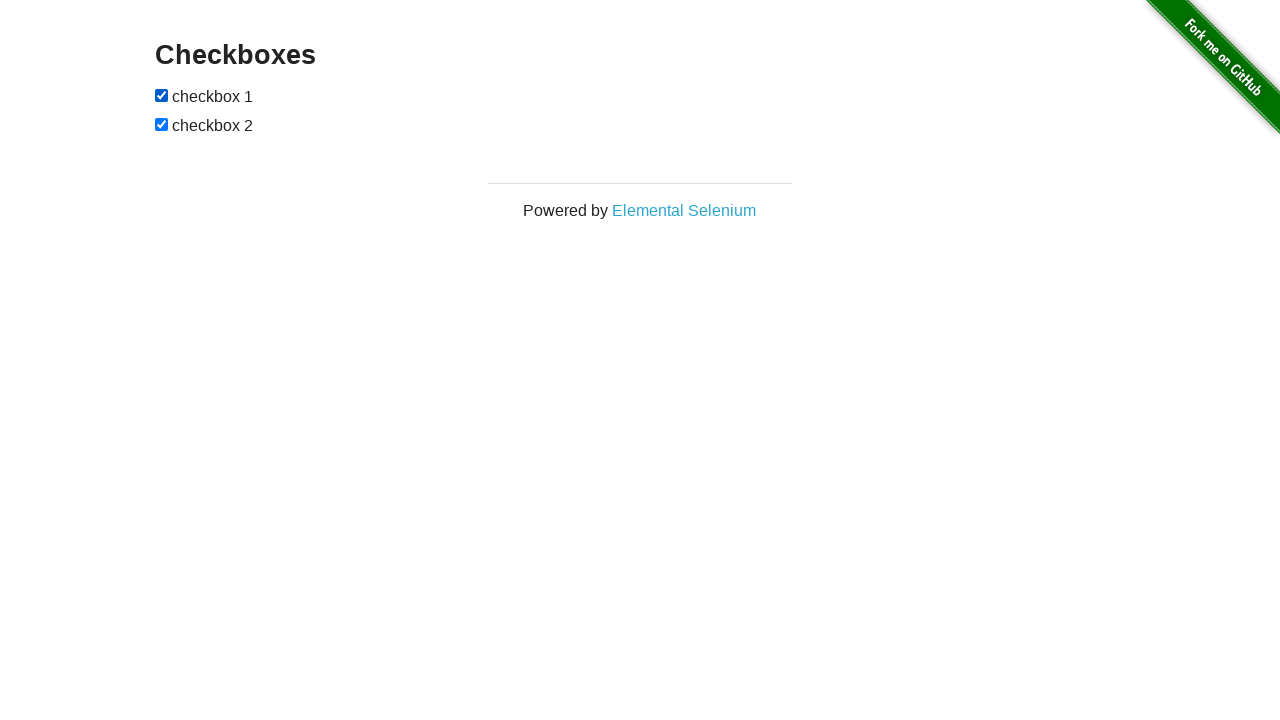